Tests the logo button navigation - clicking create place, then clicking logo to return to categories page

Starting URL: https://www.navigator.ba/#/categories

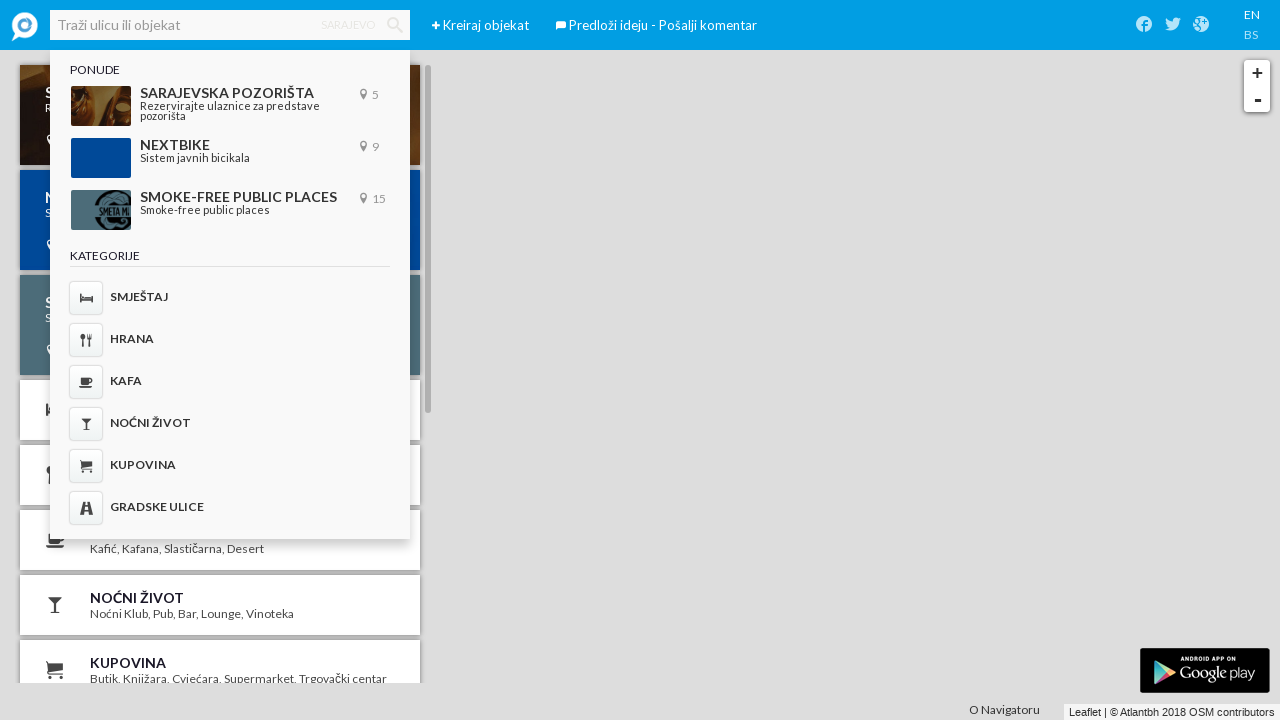

Clicked create place button at (436, 26) on #ember566
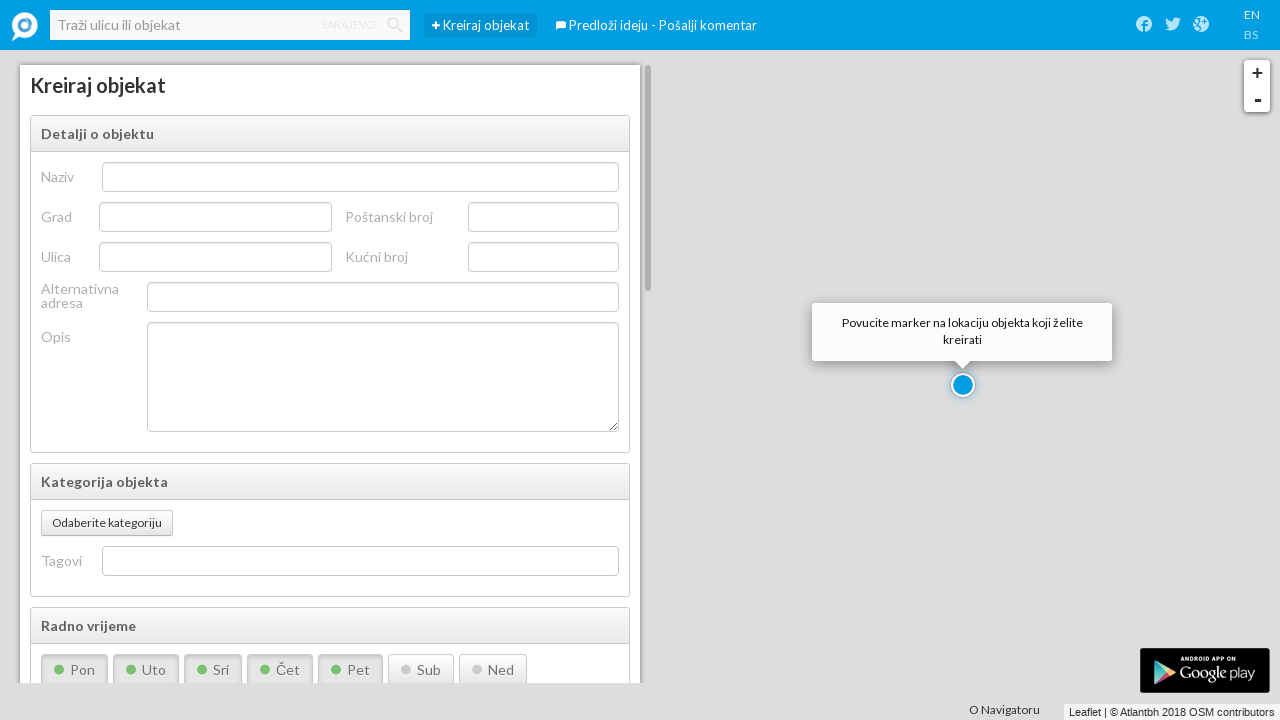

Navigated to create-place page
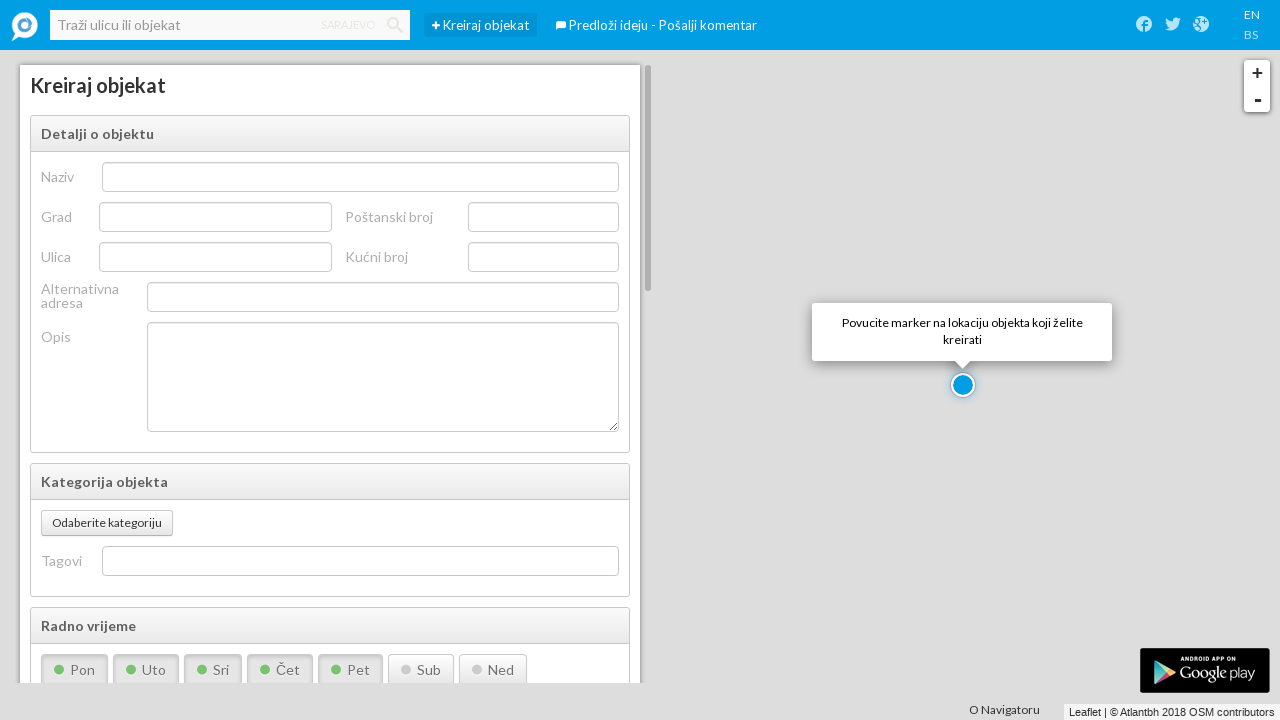

Clicked logo button to navigate back at (25, 25) on .ember-view.logo
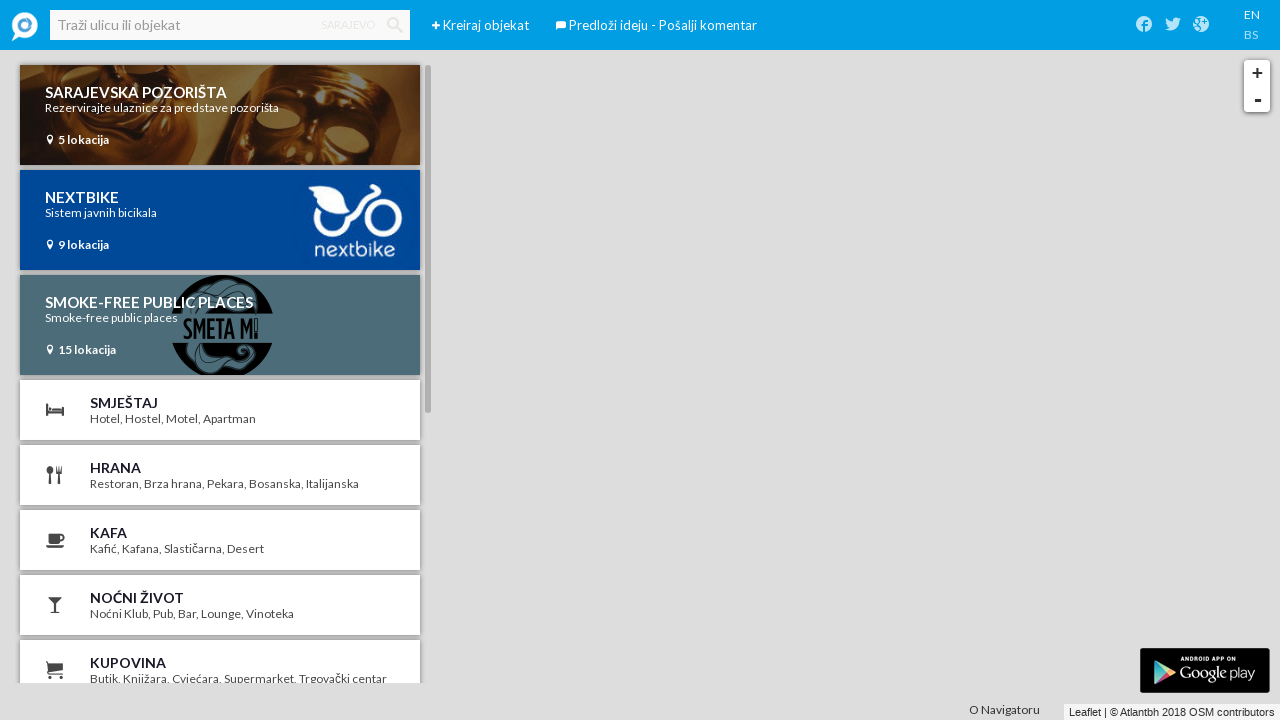

Navigated back to categories page
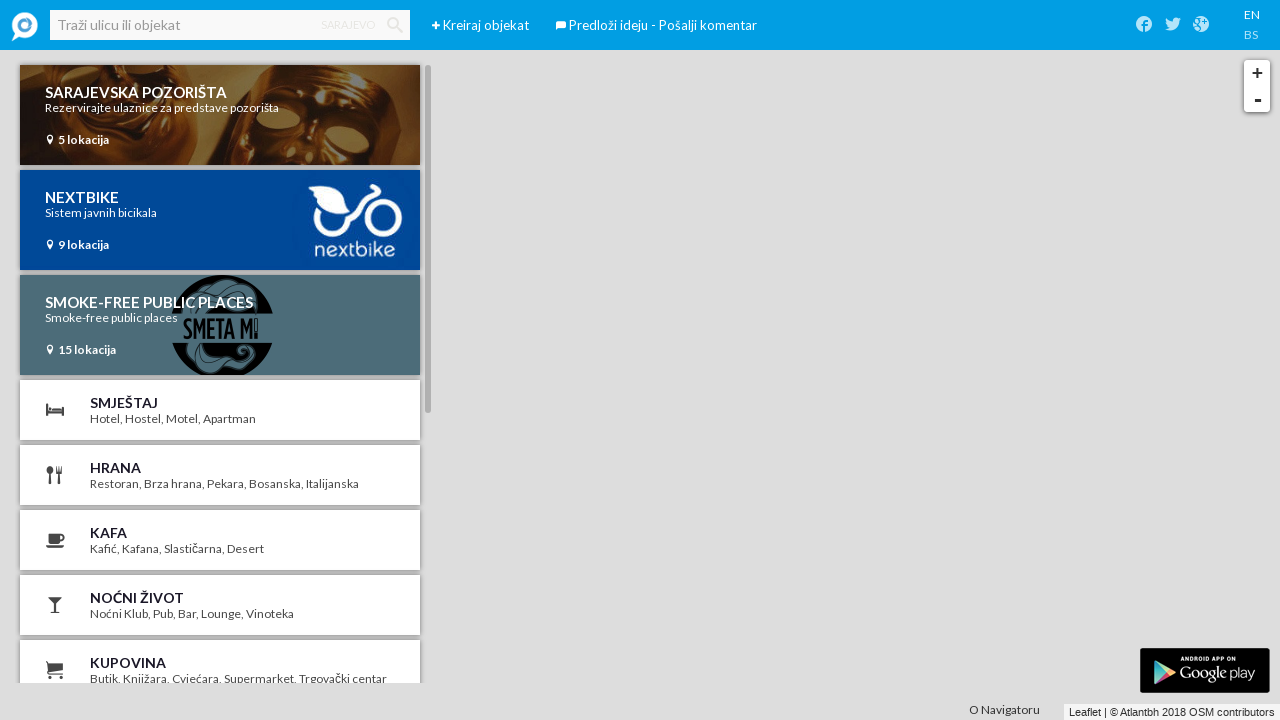

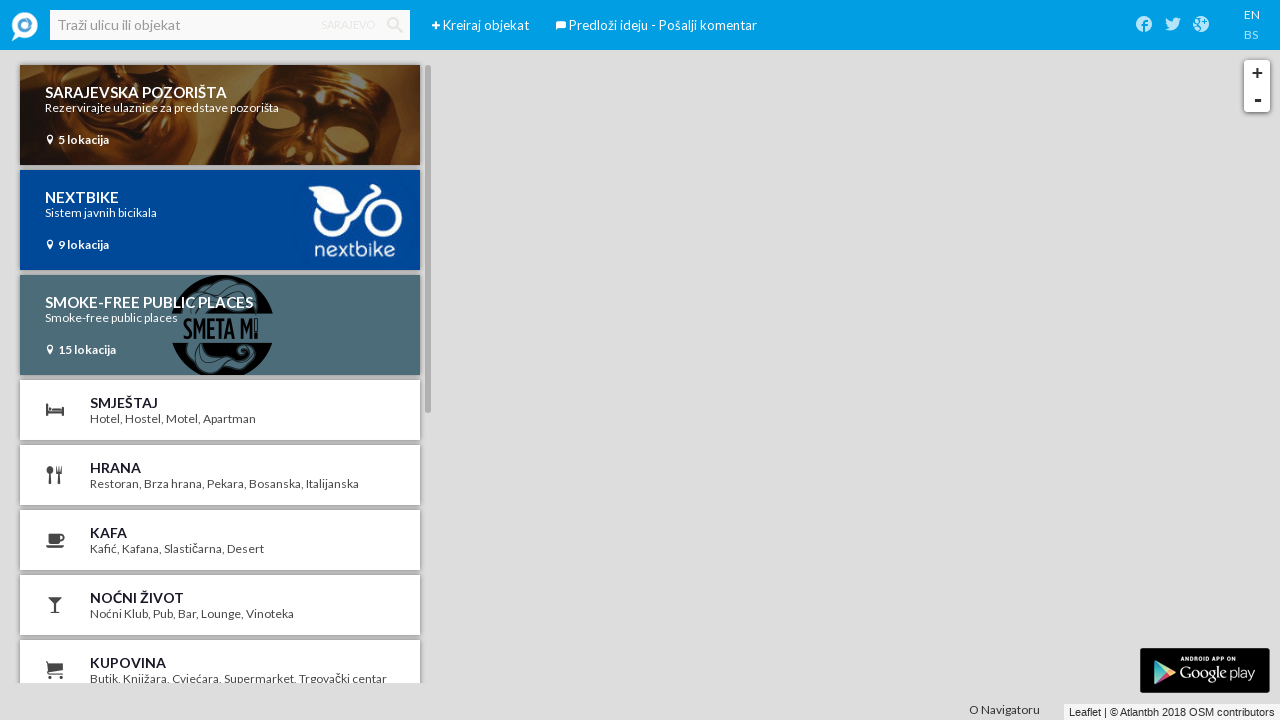